Tests the Python.org website search functionality by searching for "pycon" and verifying results are displayed

Starting URL: http://www.python.org

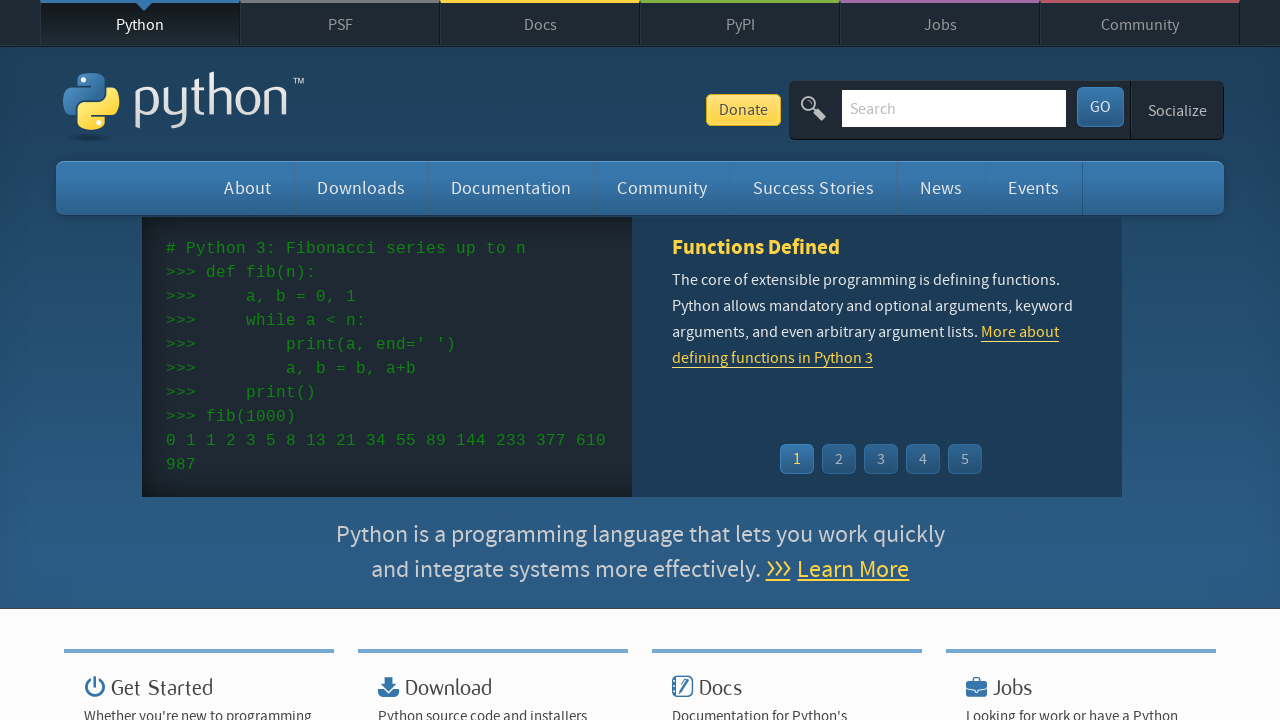

Filled search box with 'pycon' on input[name='q']
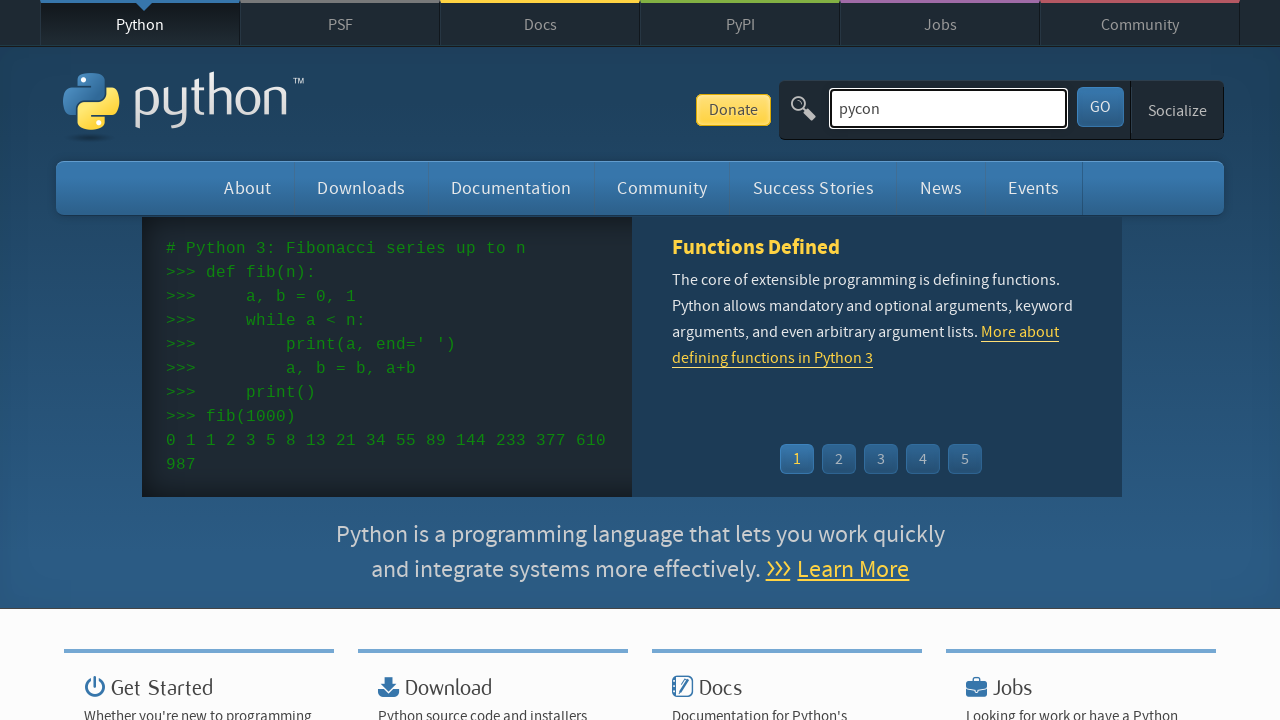

Pressed Enter to submit search query on input[name='q']
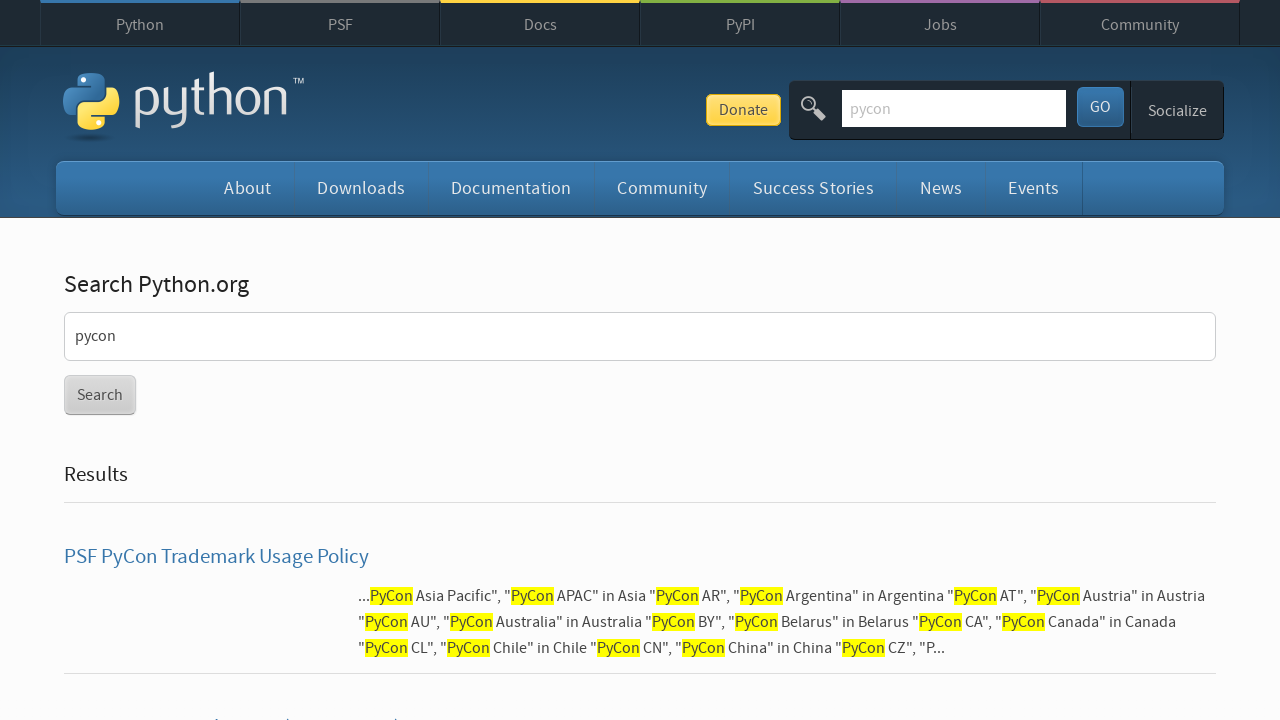

Search results page loaded successfully
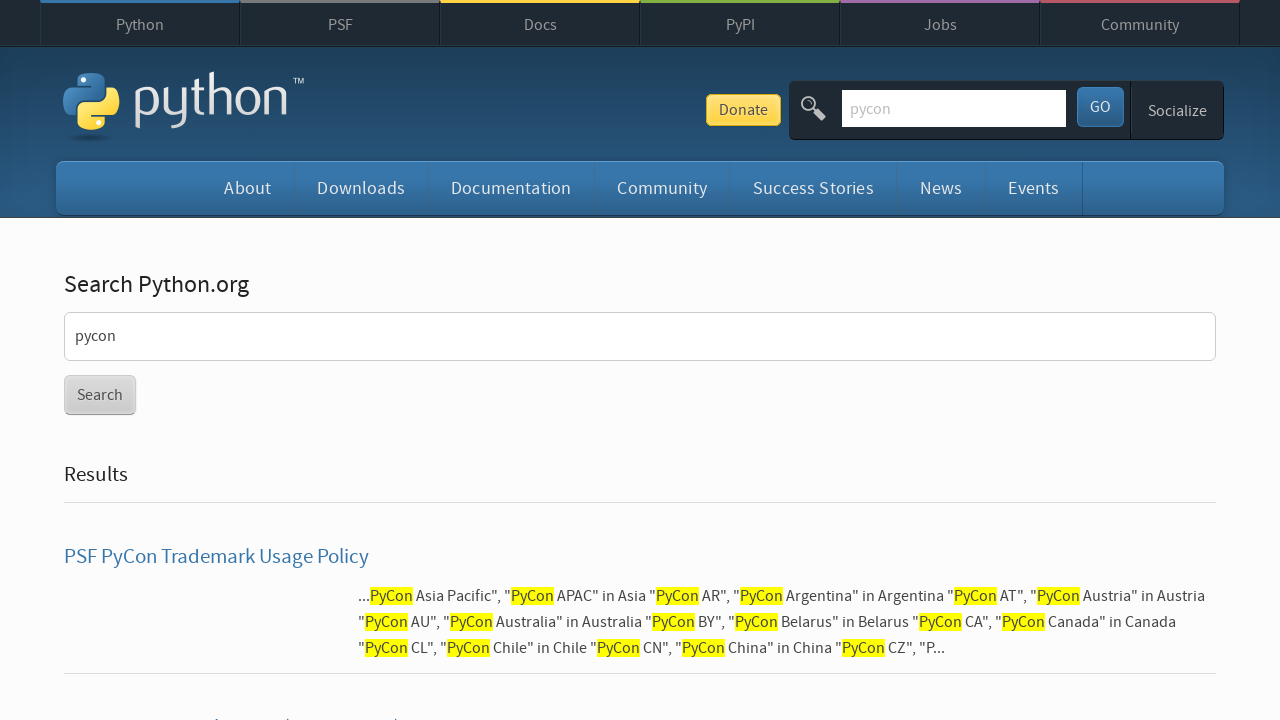

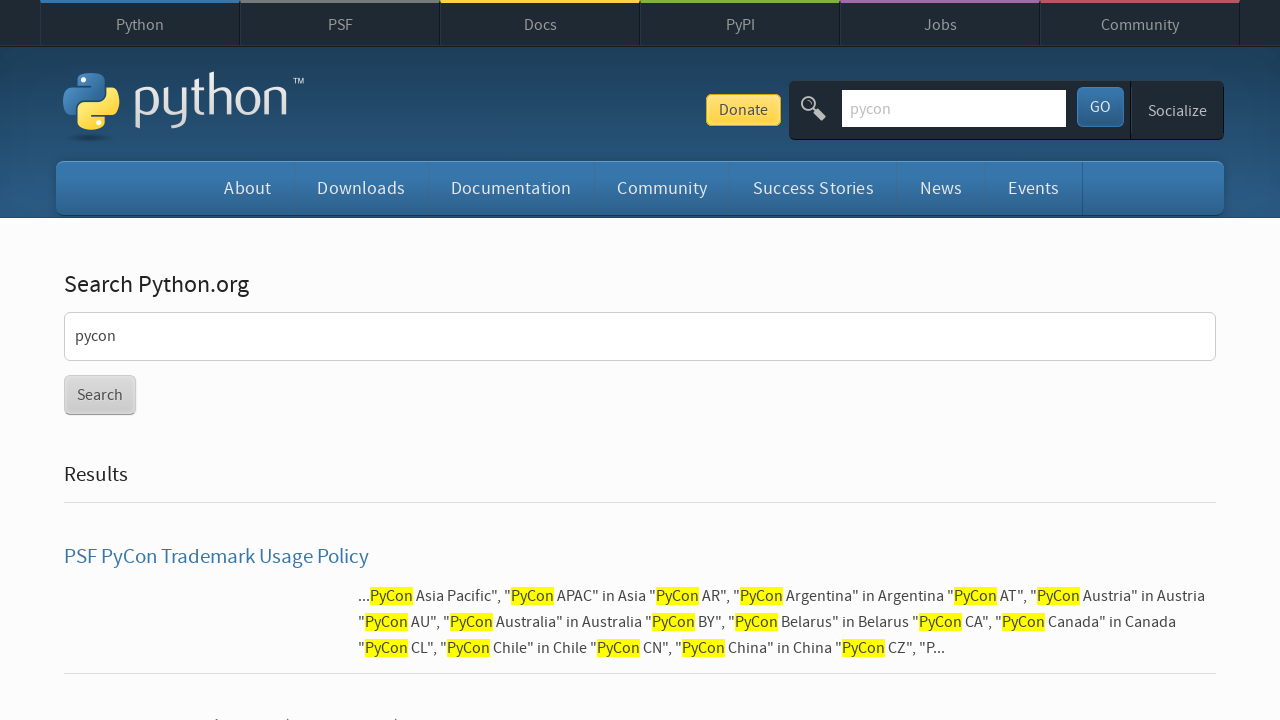